Tests the text box form on DemoQA website by navigating to the Elements section, filling in personal information fields, submitting the form, and verifying the displayed values

Starting URL: https://demoqa.com/

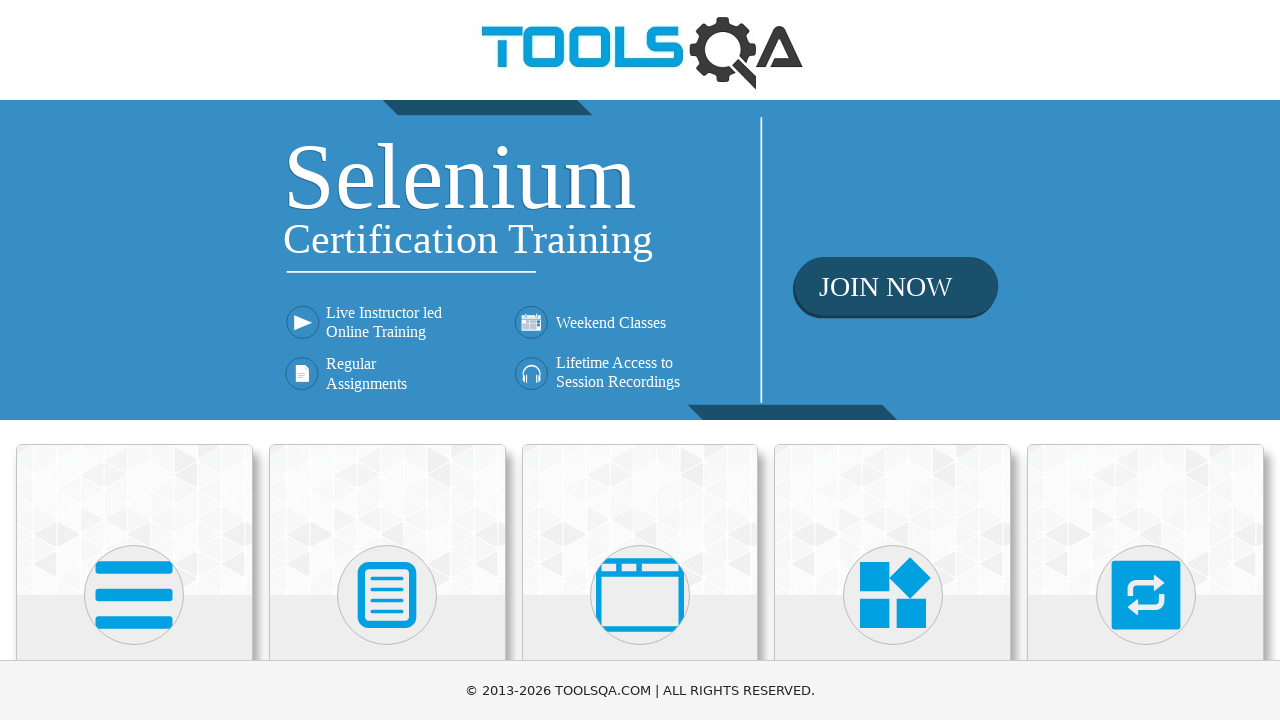

Navigated to DemoQA website
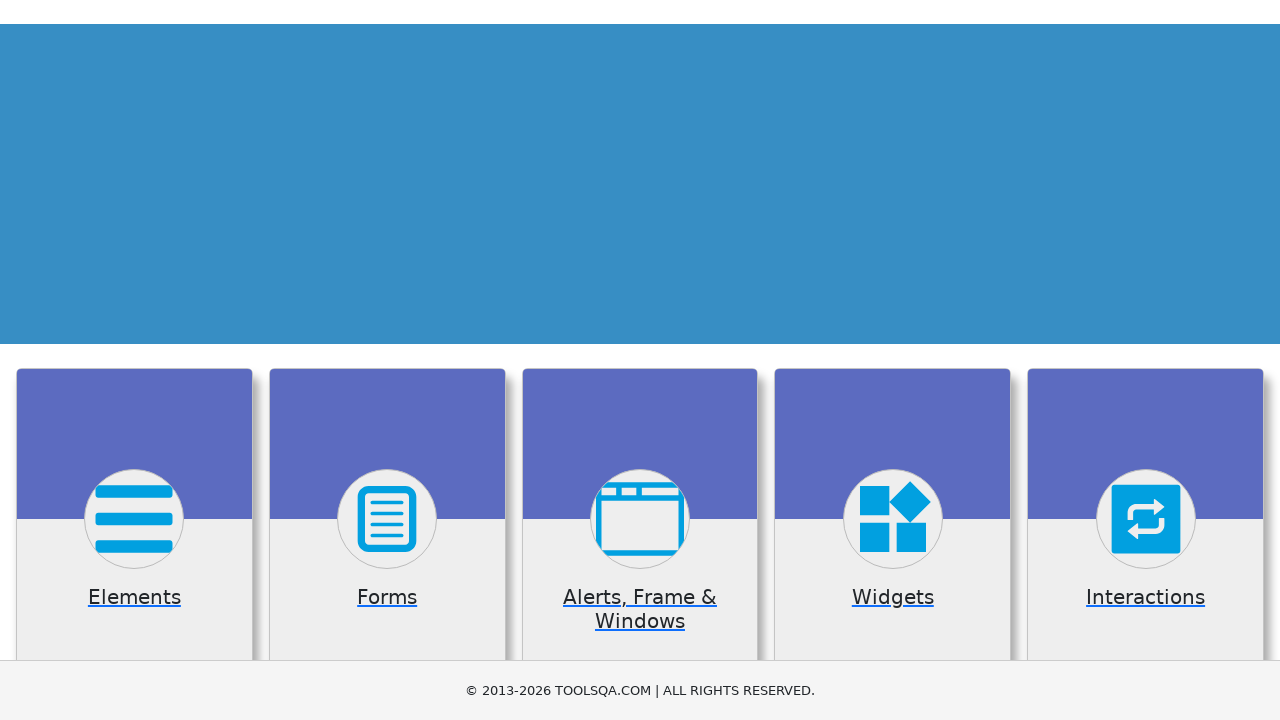

Clicked on Elements card at (134, 520) on .category-cards .card.mt-4.top-card:nth-child(1)
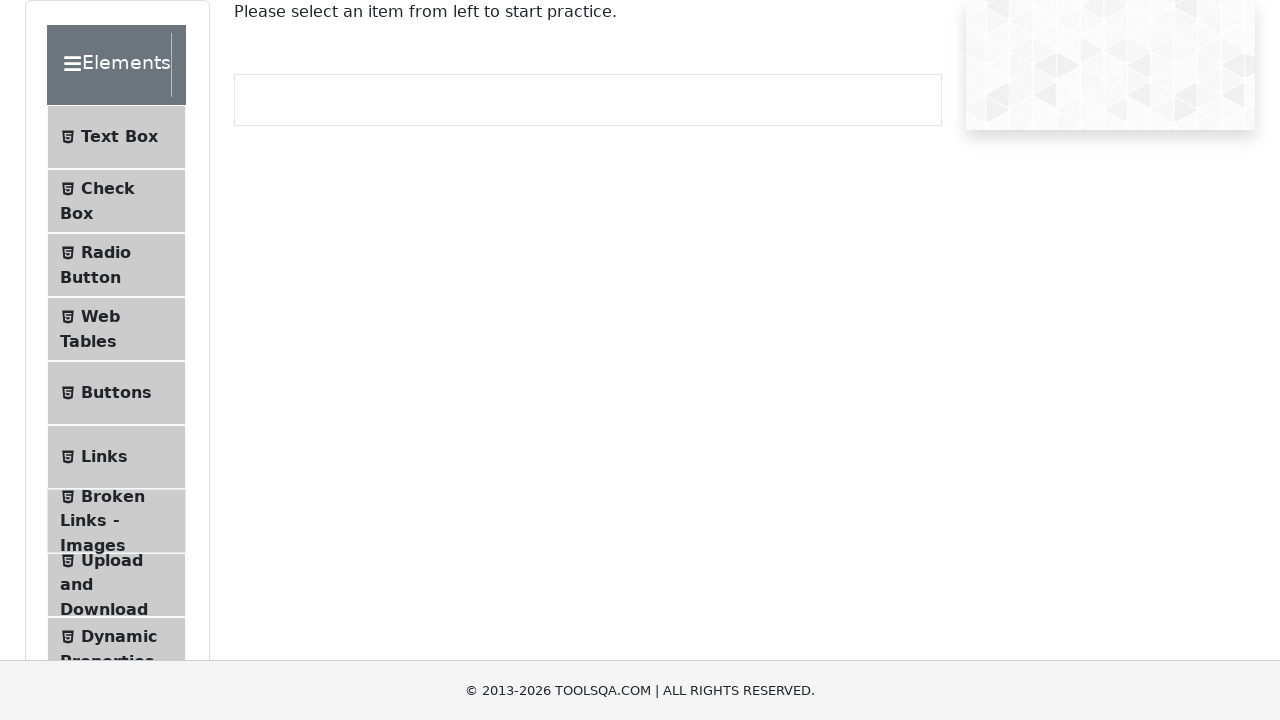

Text Box menu item loaded
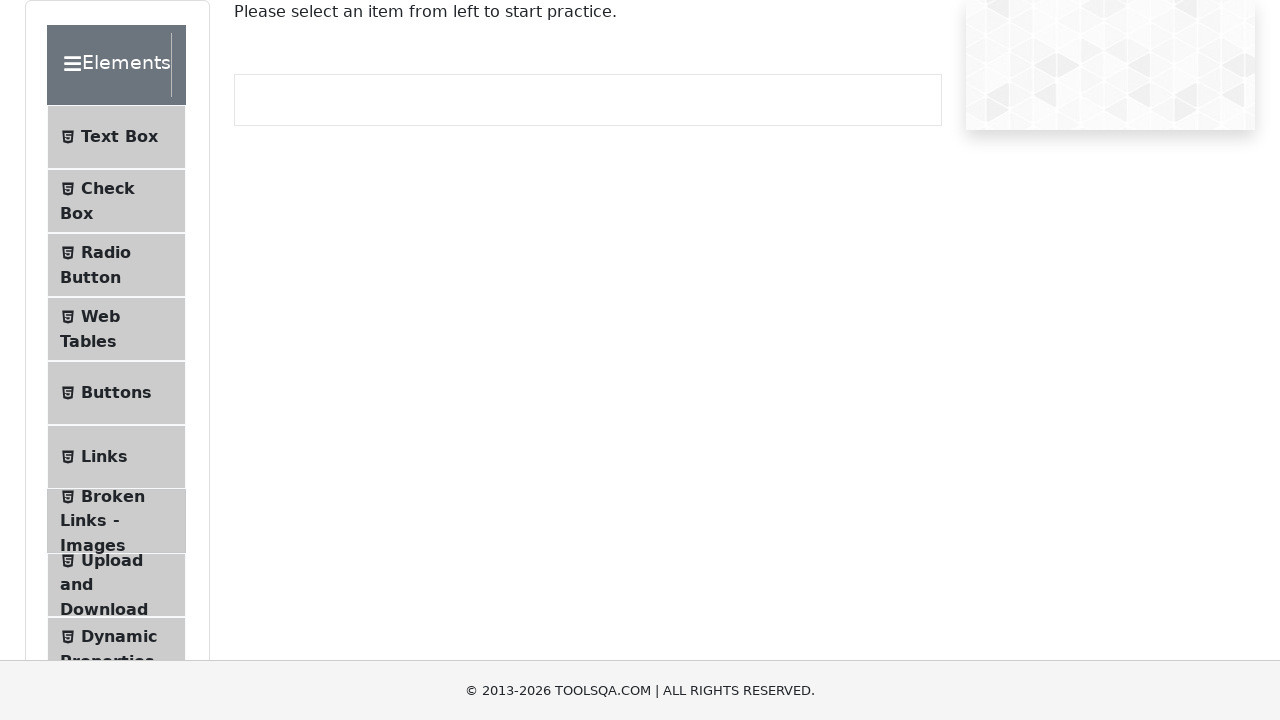

Clicked on Text Box menu item at (116, 137) on .accordion .element-group:nth-child(1) .menu-list .btn.btn-light:nth-child(1)
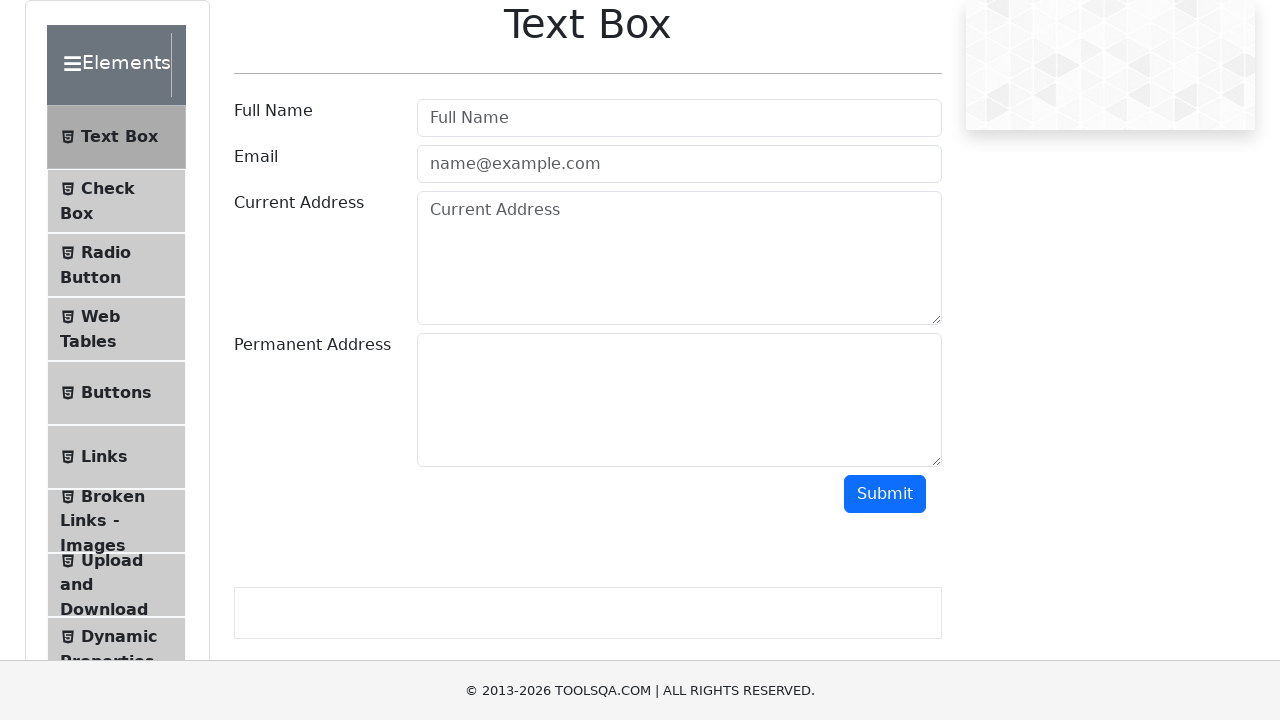

Filled in Full Name field with 'John Smith' on .text-field-container .mt-2.row:nth-child(1) .mr-sm-2.form-control
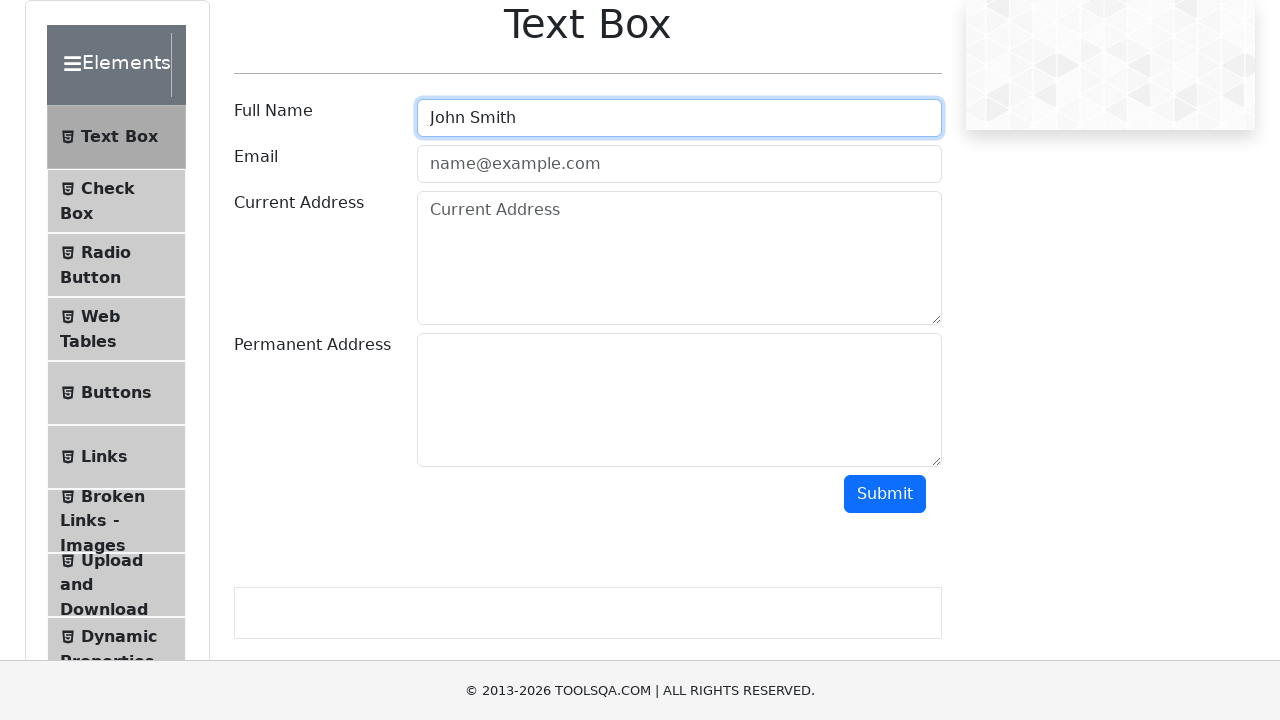

Filled in Email field with 'john.smith@example.com' on .text-field-container .mt-2.row:nth-child(2) .mr-sm-2.form-control
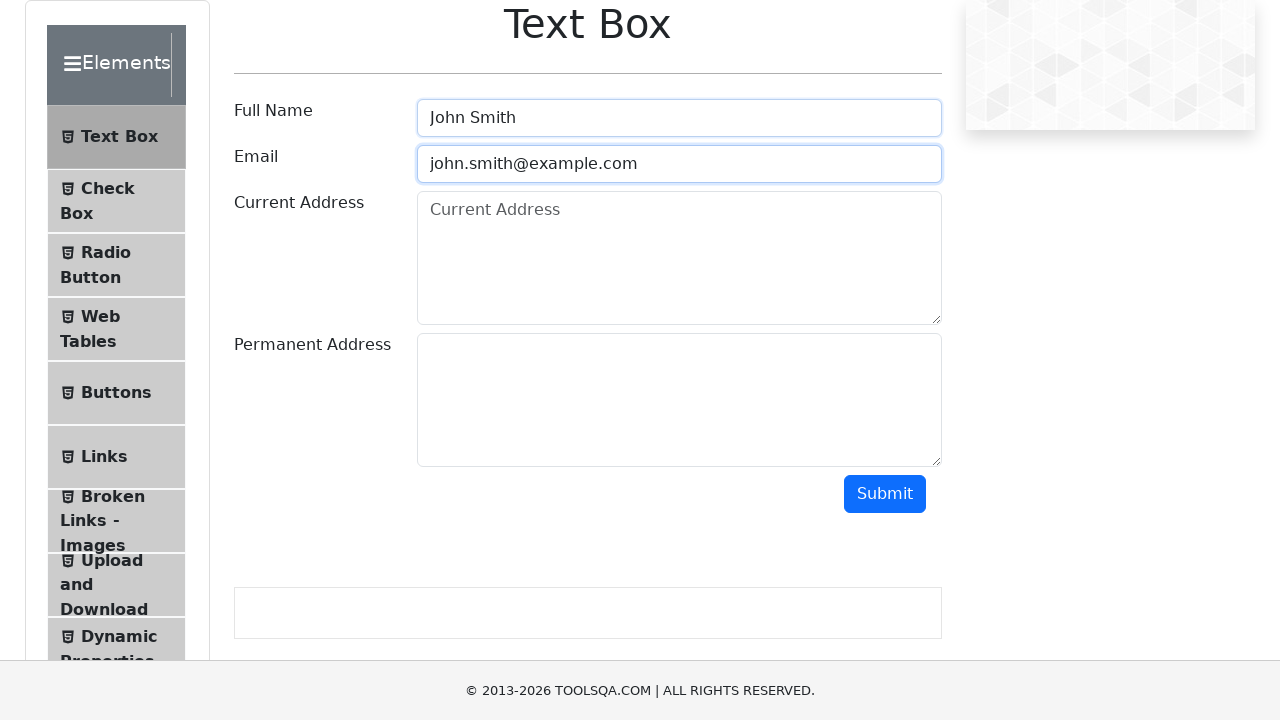

Filled in Current Address field with '123 Main Street, Apt 4B' on .text-field-container .mt-2.row:nth-child(3) .form-control
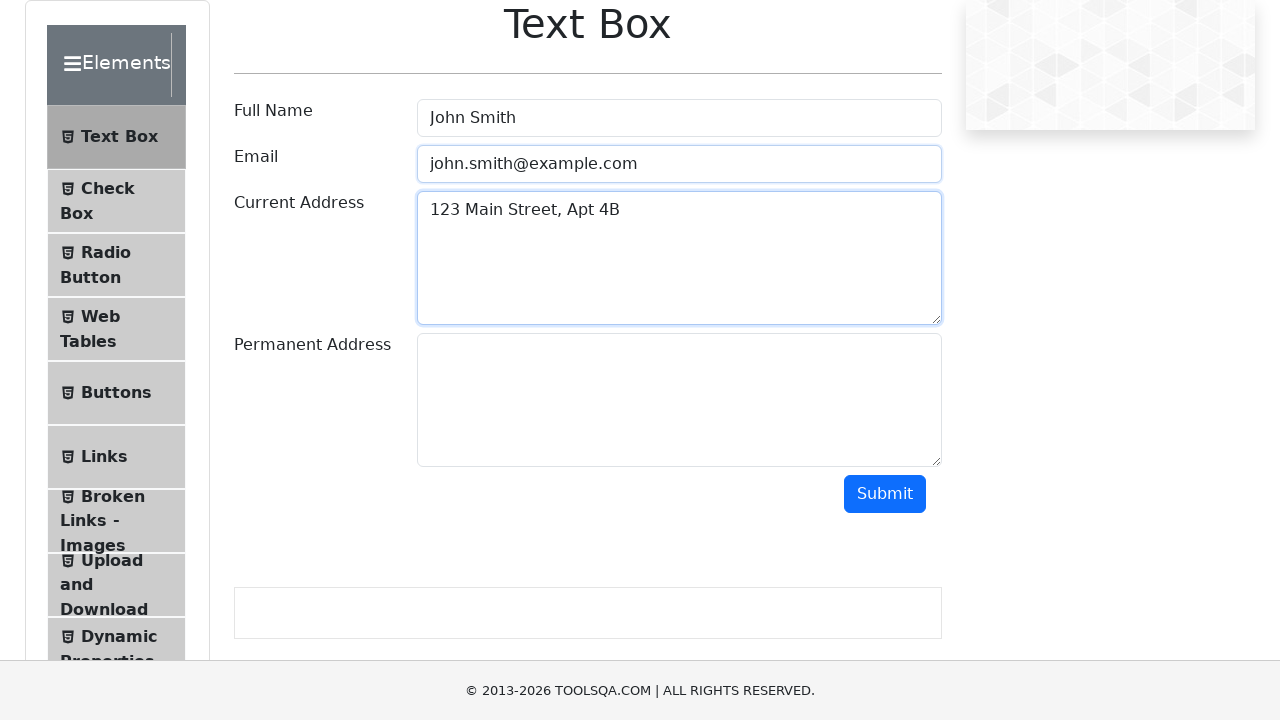

Filled in Permanent Address field with '456 Oak Avenue, Suite 200' on .text-field-container .mt-2.row:nth-child(4) .form-control
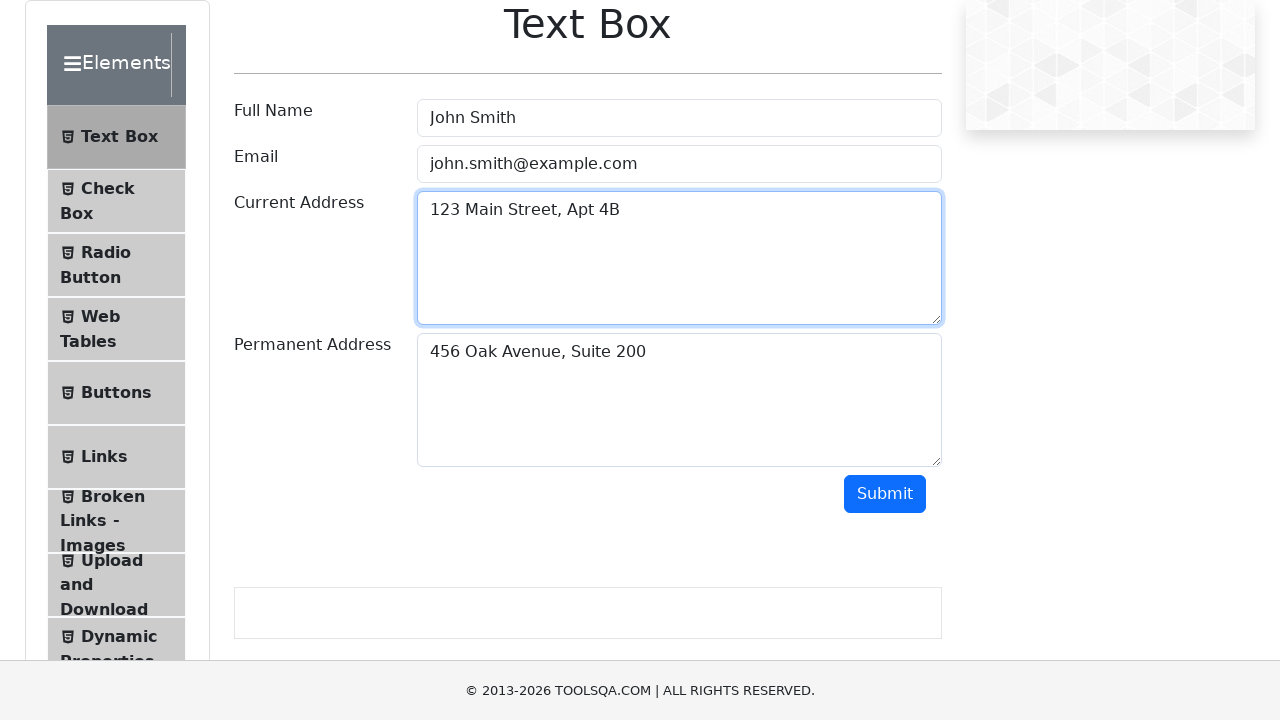

Clicked Submit button to submit the form at (885, 494) on .text-field-container .mt-2.row:nth-child(5) .btn.btn-primary
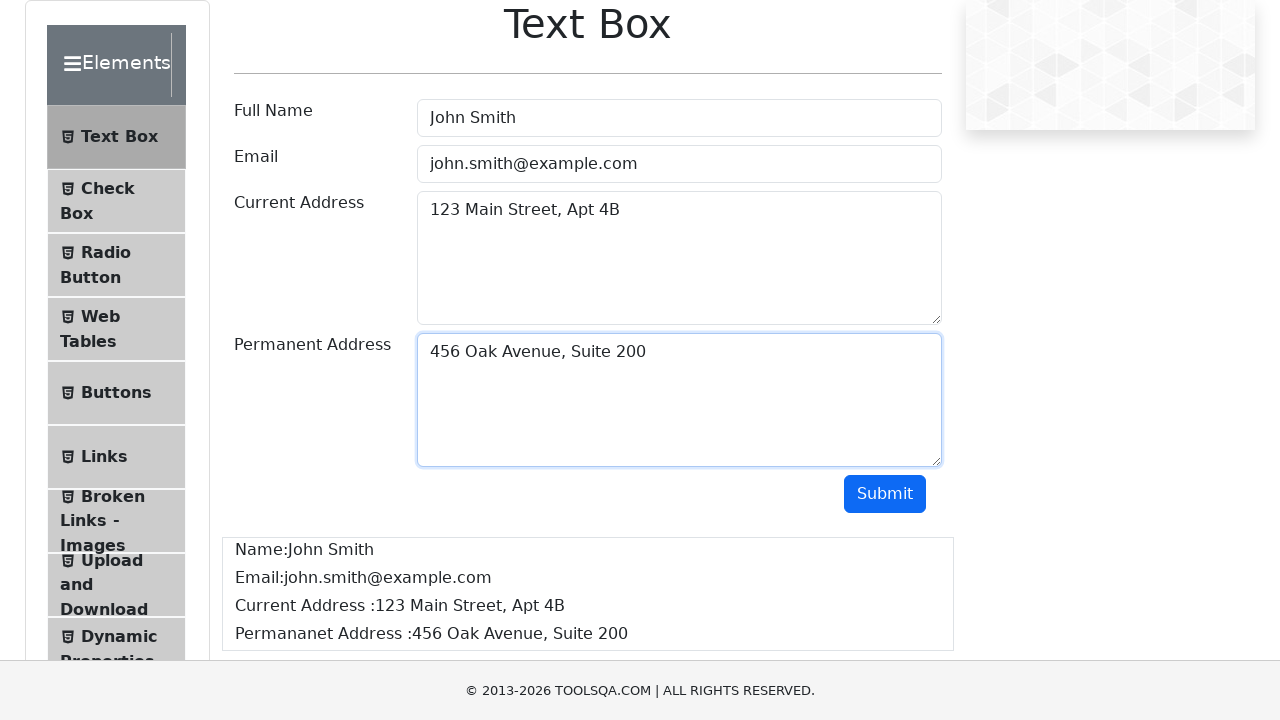

Scrolled down 500px to view results
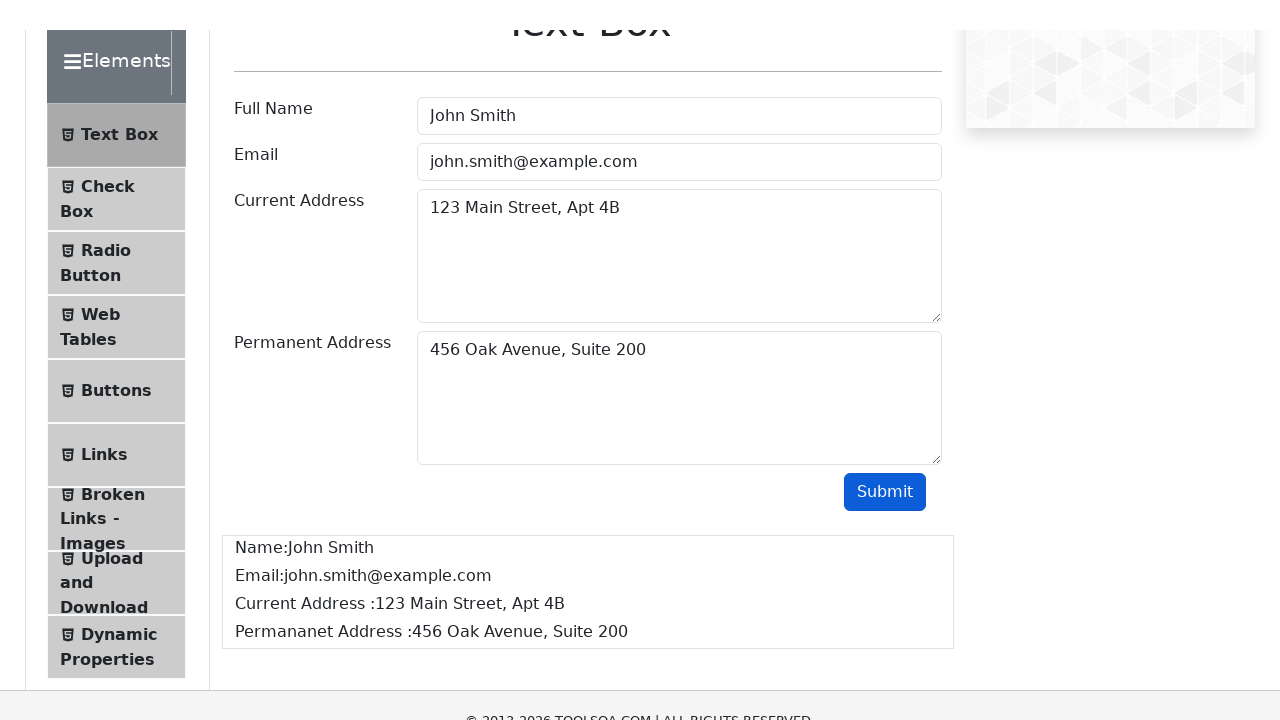

Form results loaded and displayed
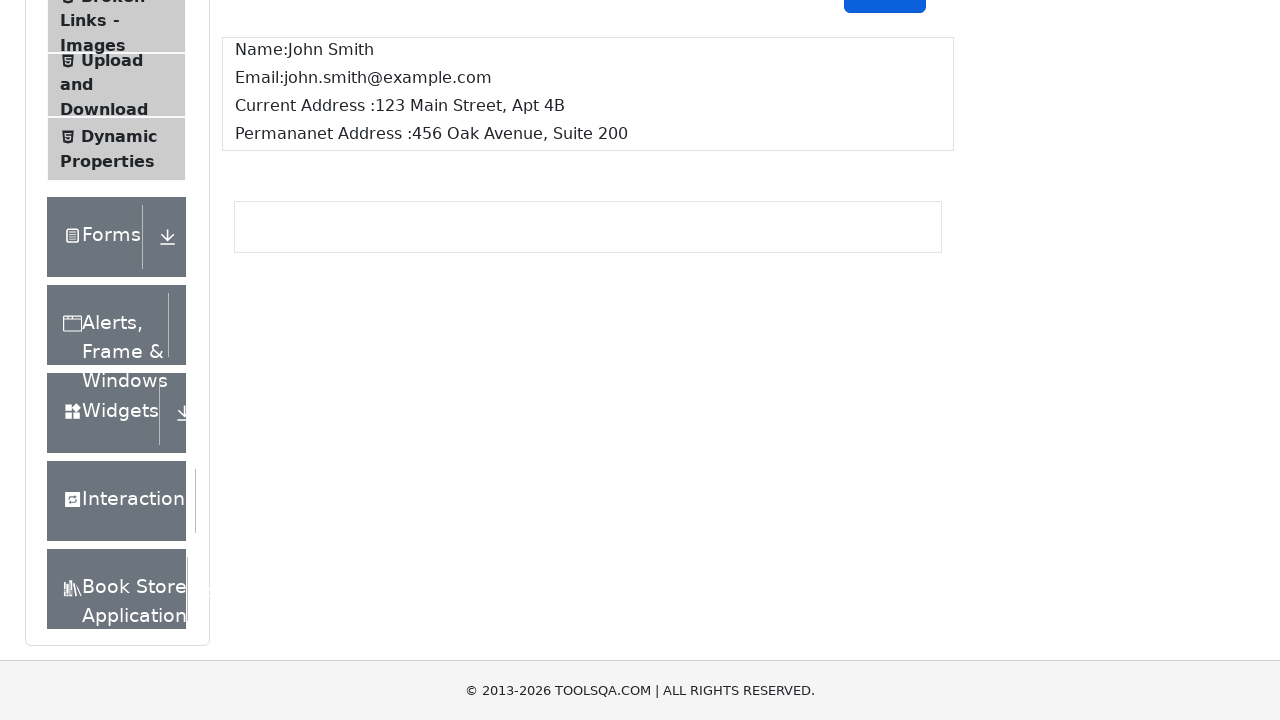

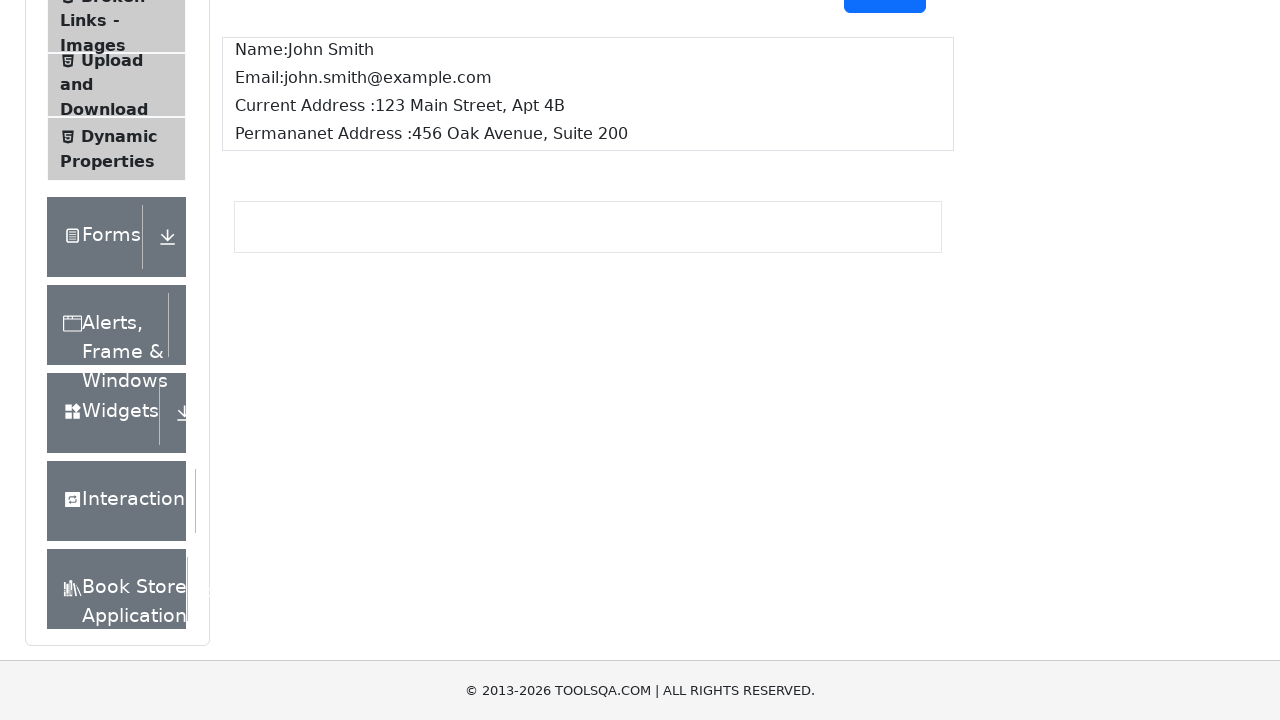